Tests click-and-hold selection functionality by selecting multiple consecutive items in a grid

Starting URL: https://jqueryui.com/resources/demos/selectable/display-grid.html

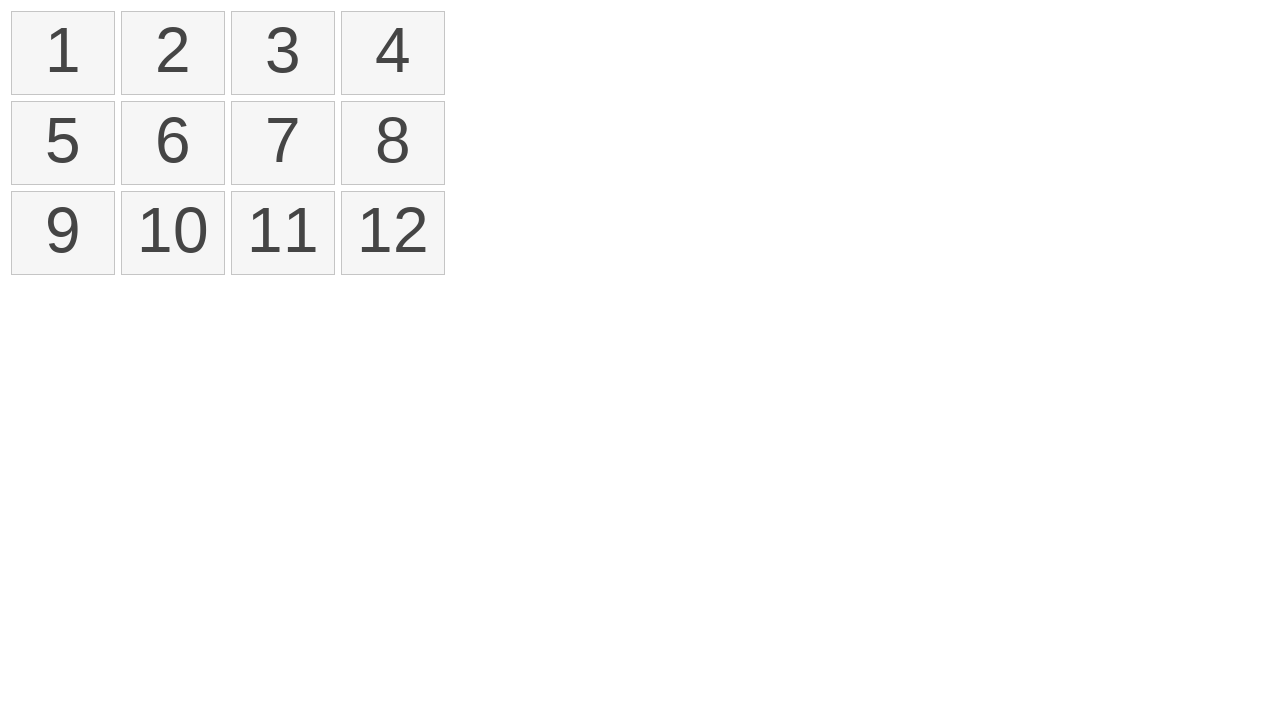

Retrieved all selectable items from the grid
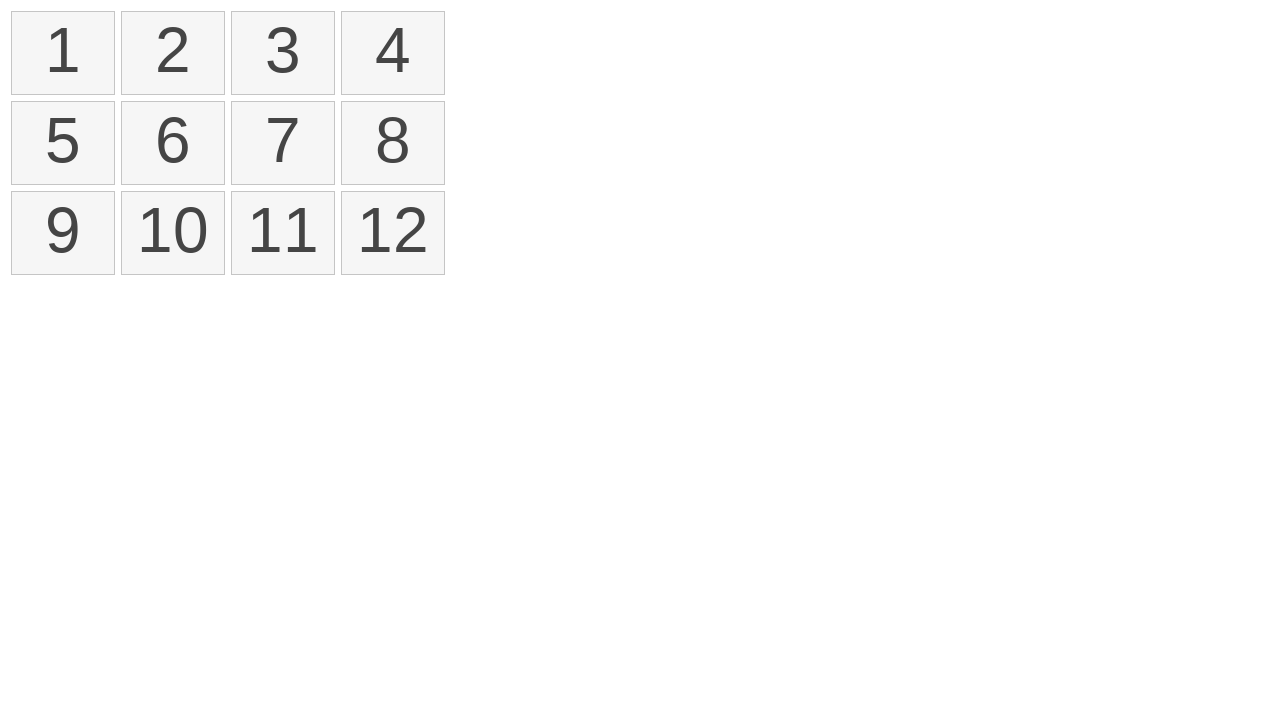

Moved mouse to first item in grid at (16, 16)
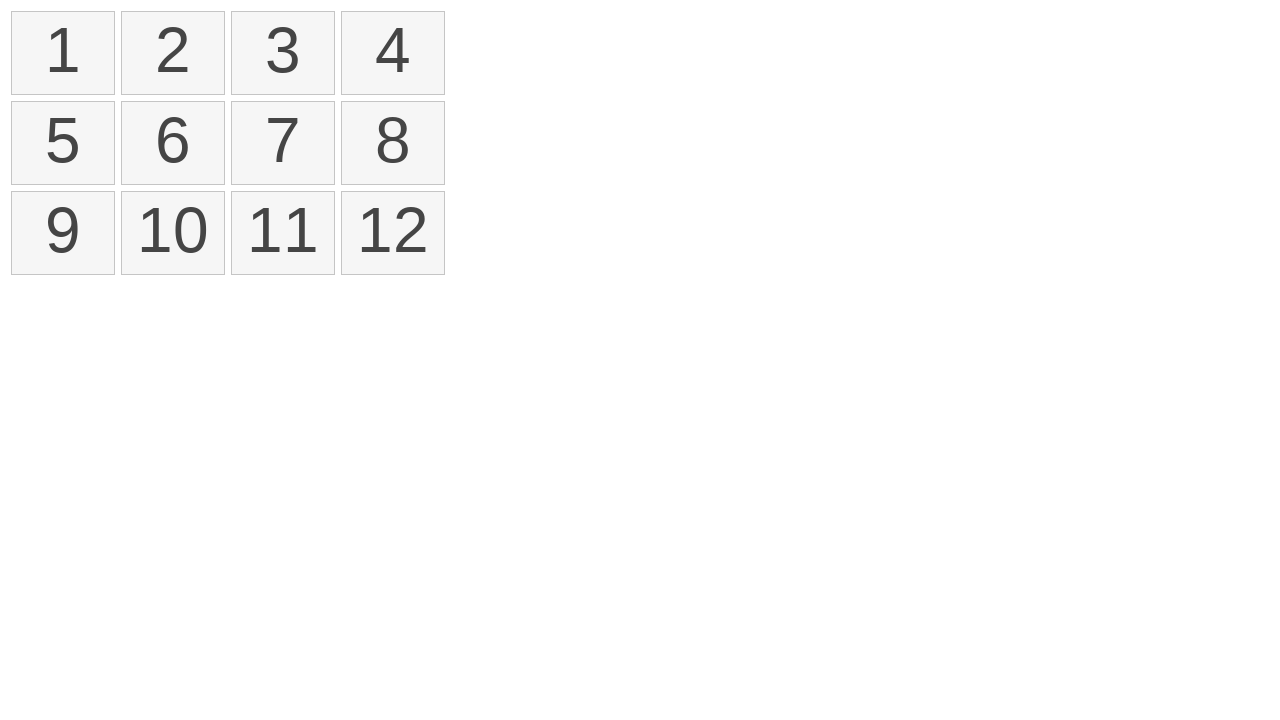

Pressed mouse button down on first item at (16, 16)
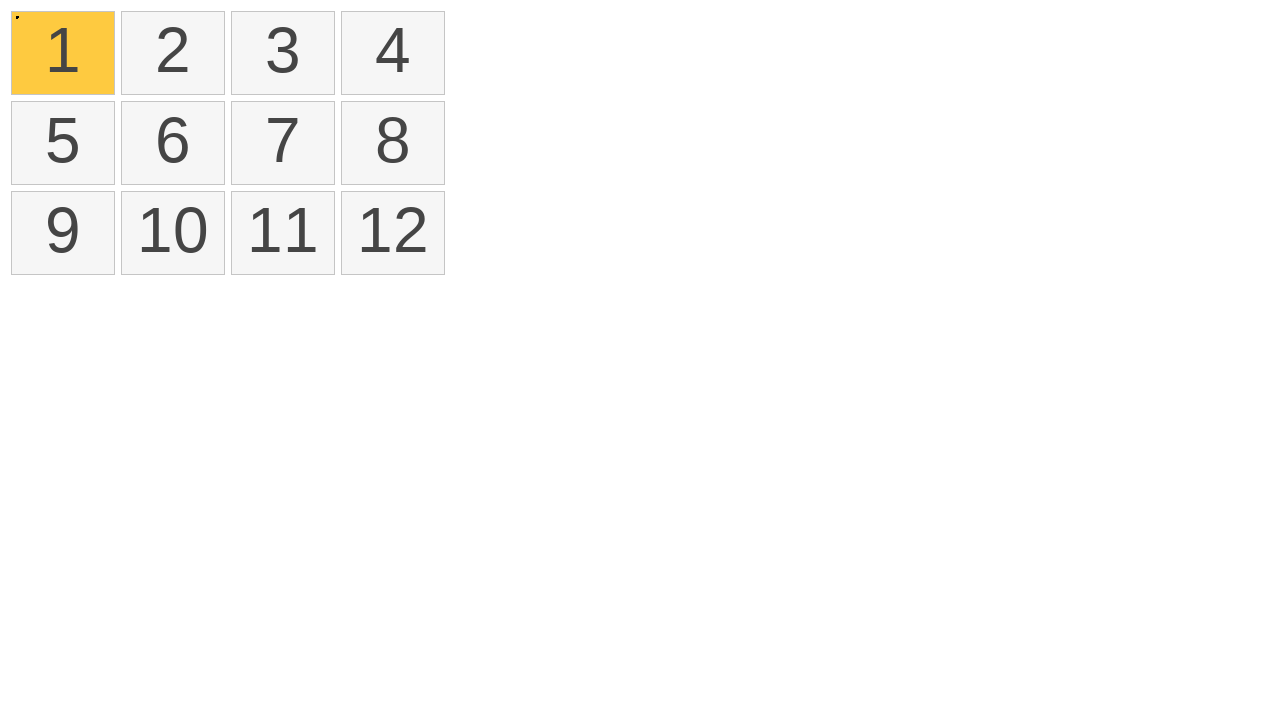

Dragged mouse to fourth item while holding button down at (346, 16)
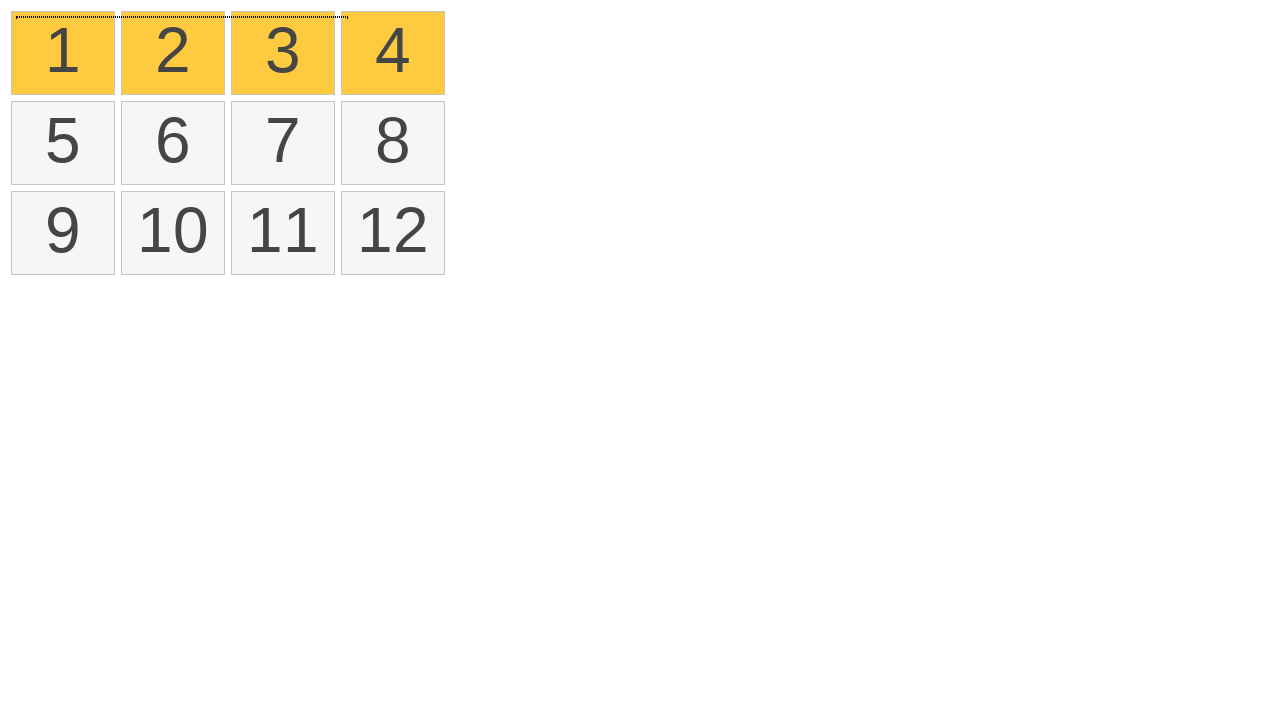

Released mouse button to complete selection at (346, 16)
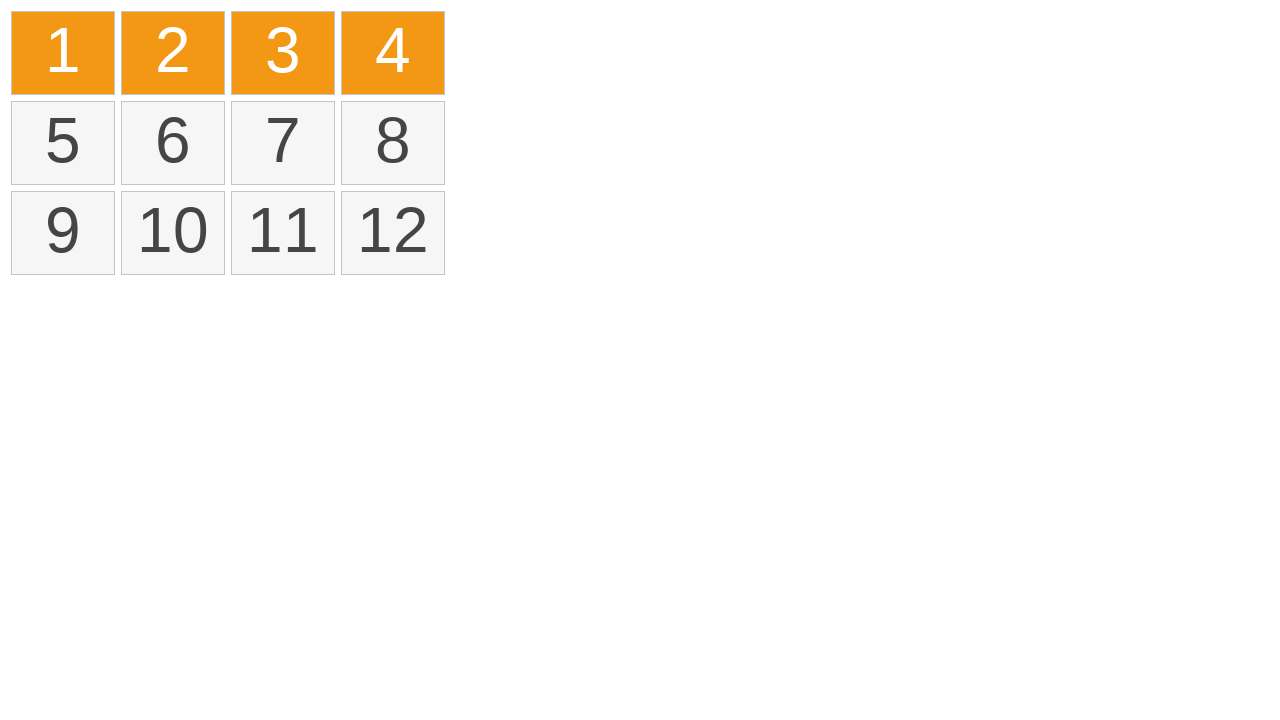

Confirmed that multiple items are now selected with ui-selected class
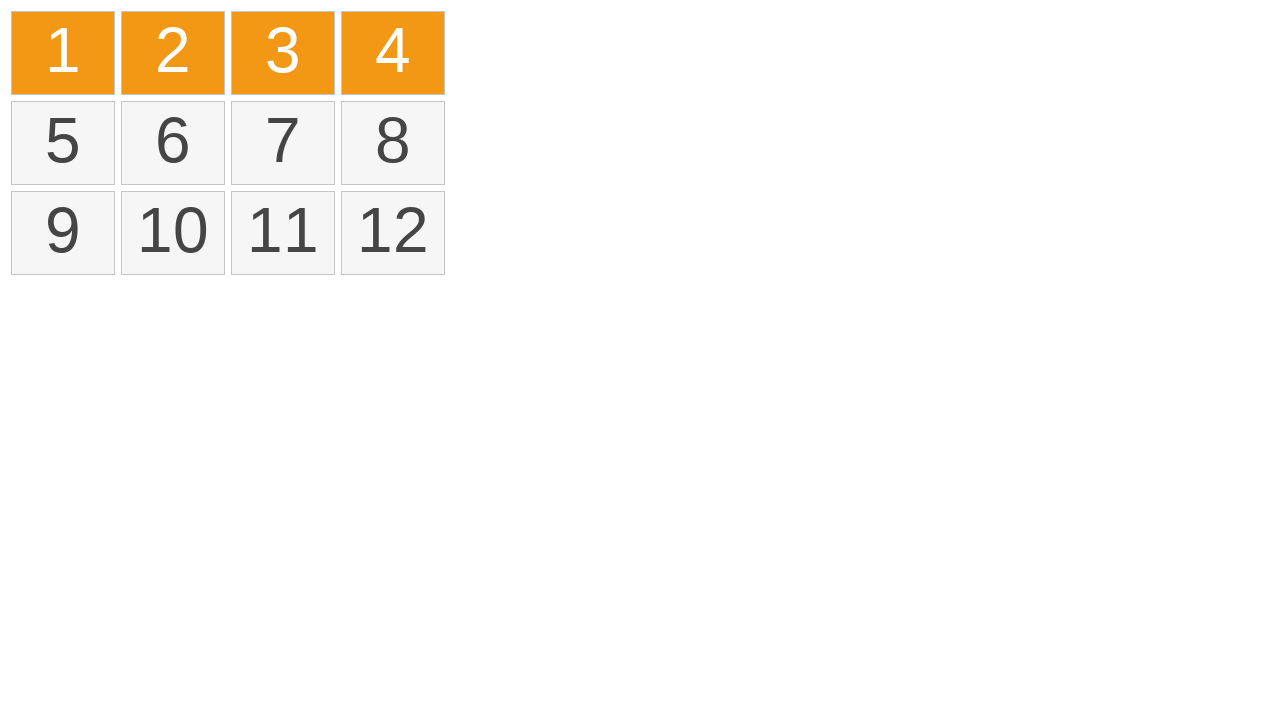

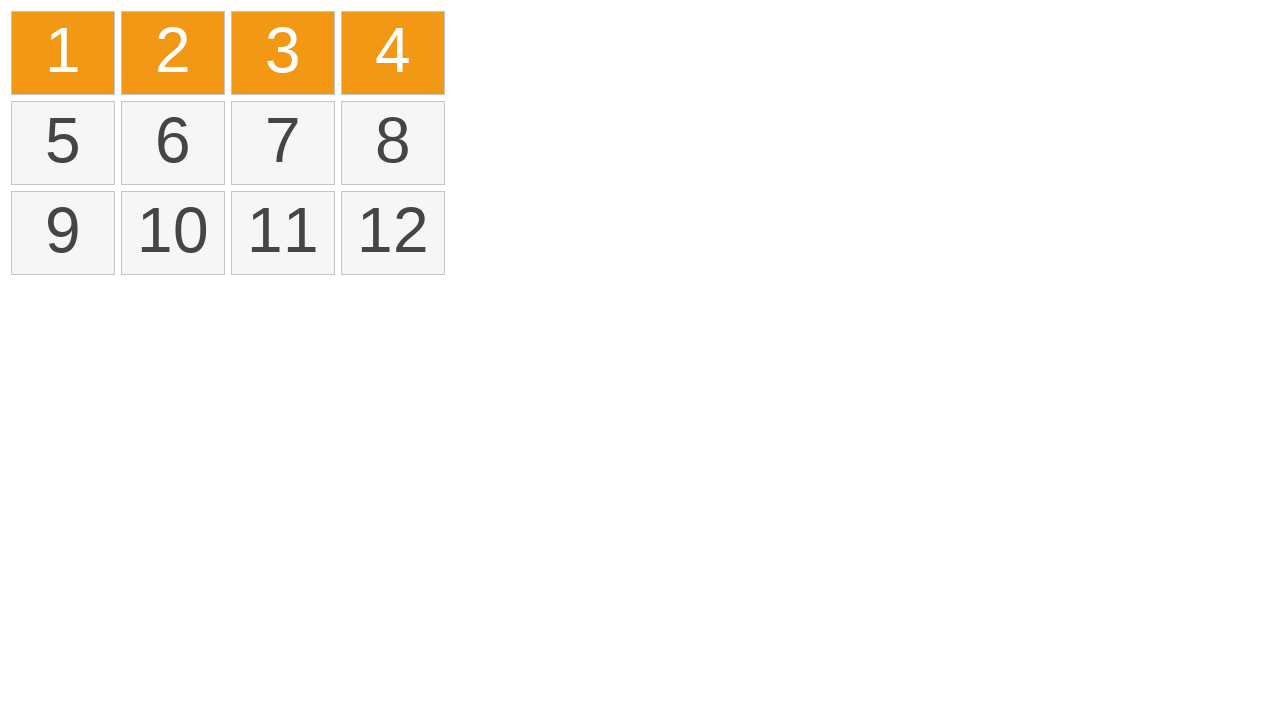